Tests the add/remove elements functionality by clicking the Add Element button twice, deleting one element, and verifying one Delete button remains

Starting URL: https://the-internet.herokuapp.com/add_remove_elements/

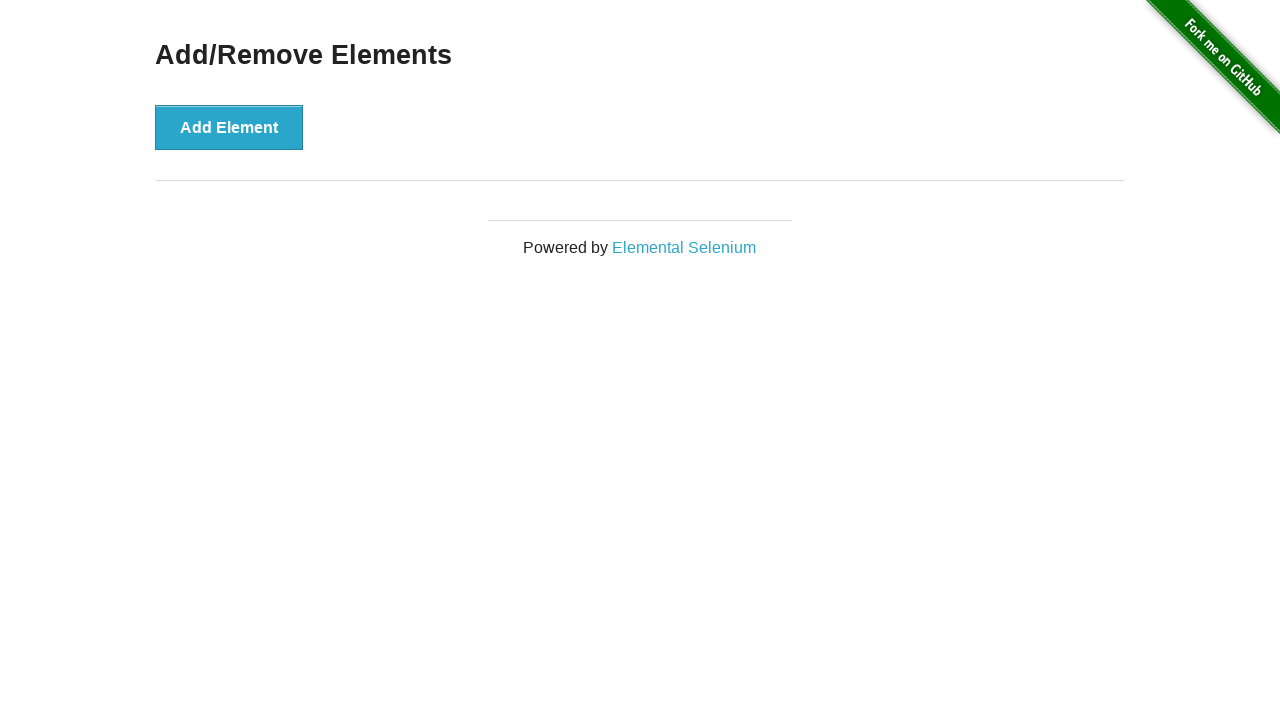

Navigated to add/remove elements page
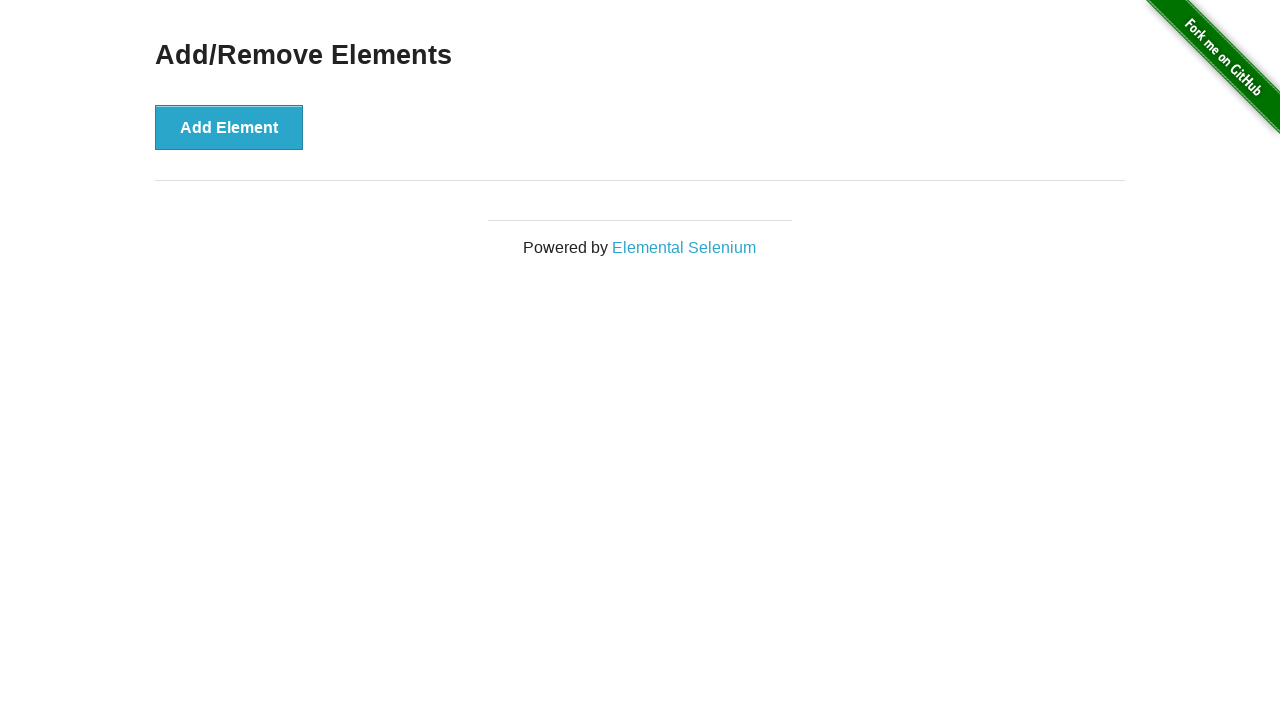

Clicked Add Element button (first time) at (229, 127) on xpath=//button[text()='Add Element']
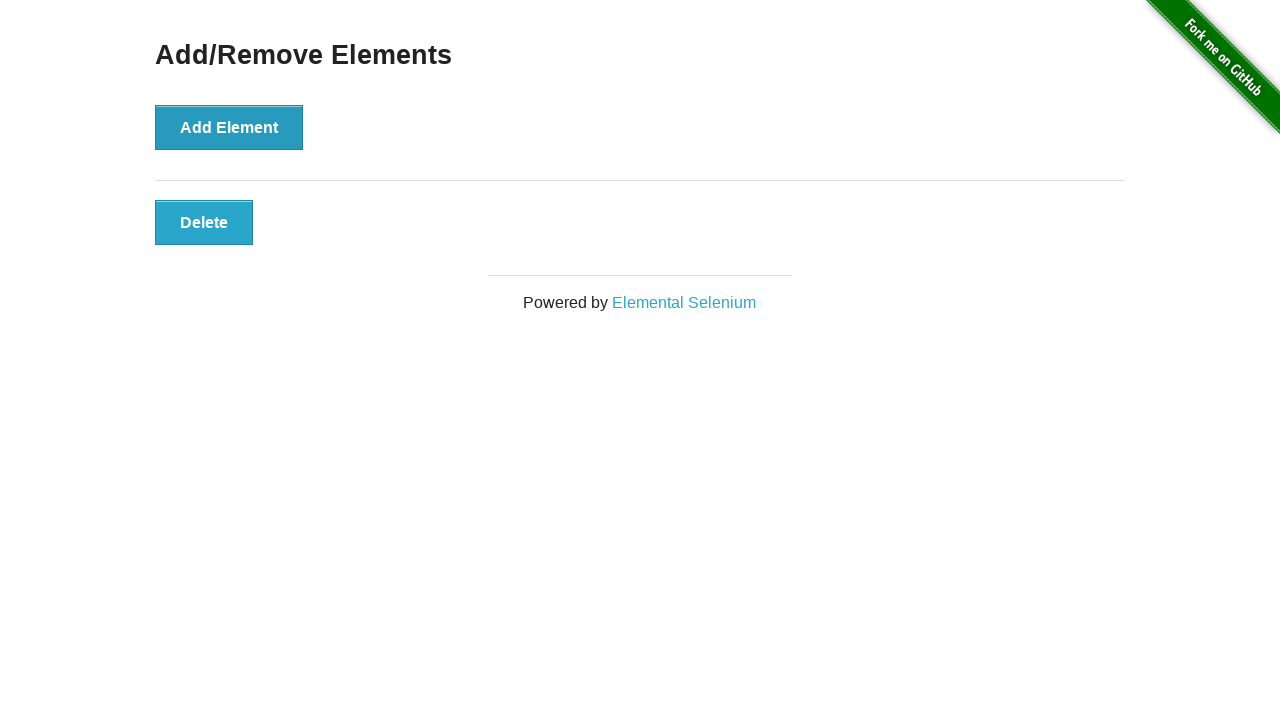

Clicked Add Element button (second time) at (229, 127) on xpath=//button[text()='Add Element']
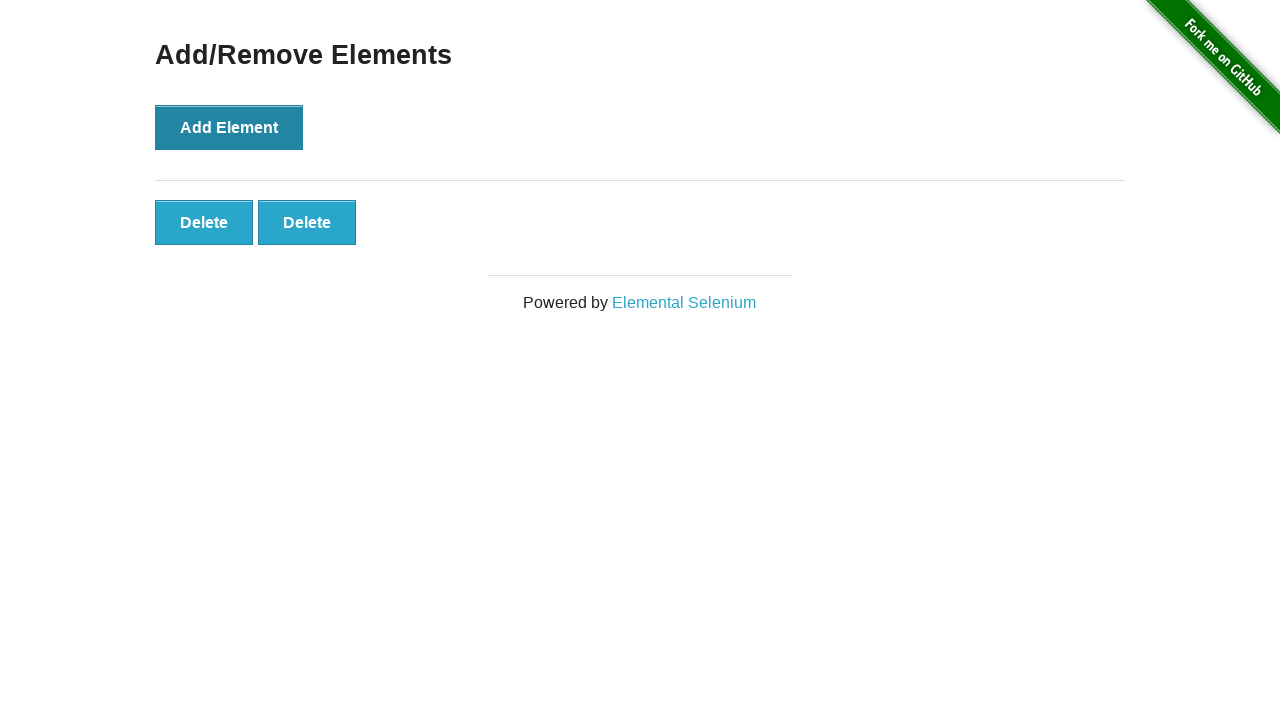

Clicked first Delete button to remove an element at (204, 222) on xpath=//button[text()='Delete']
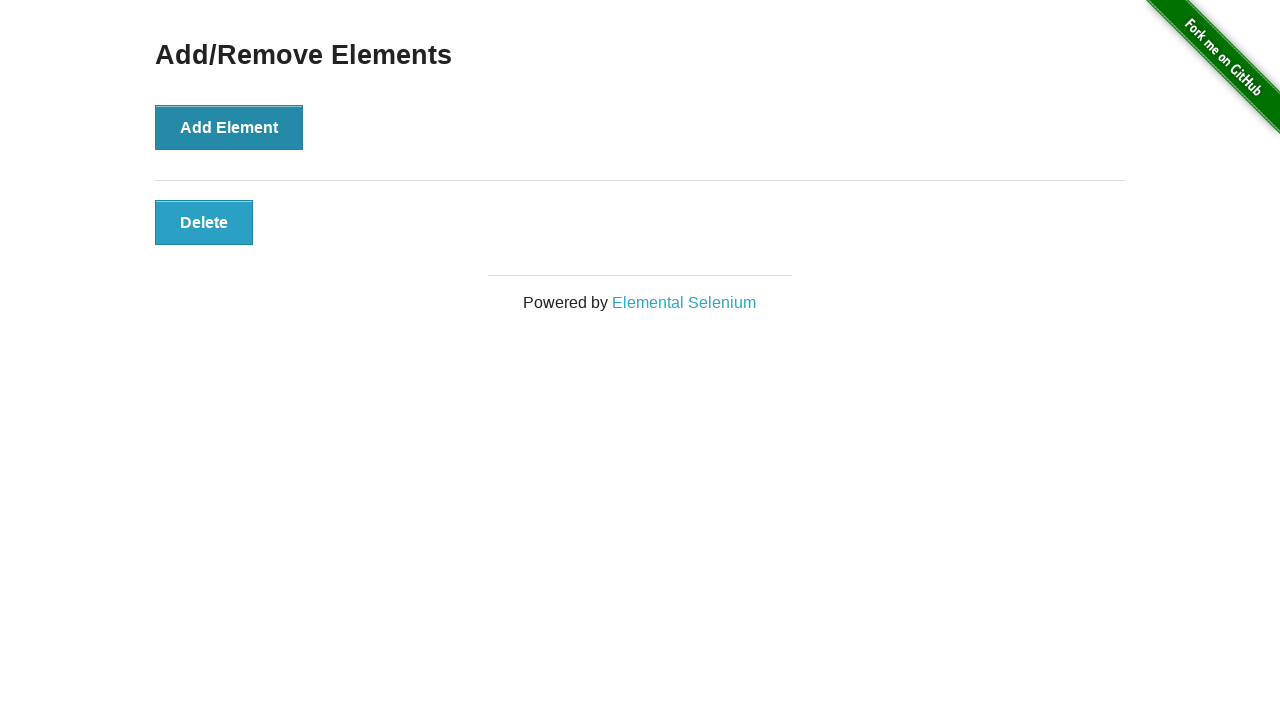

Retrieved all remaining Delete buttons
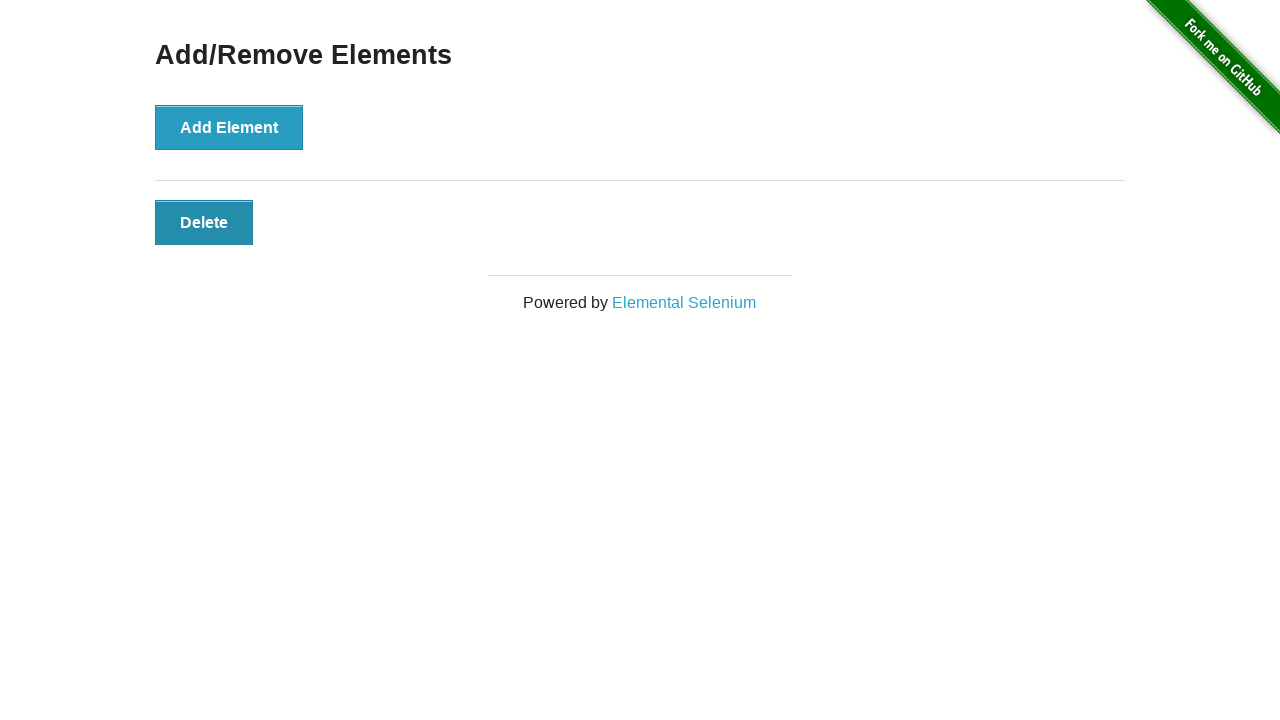

Verified that exactly 1 Delete button remains
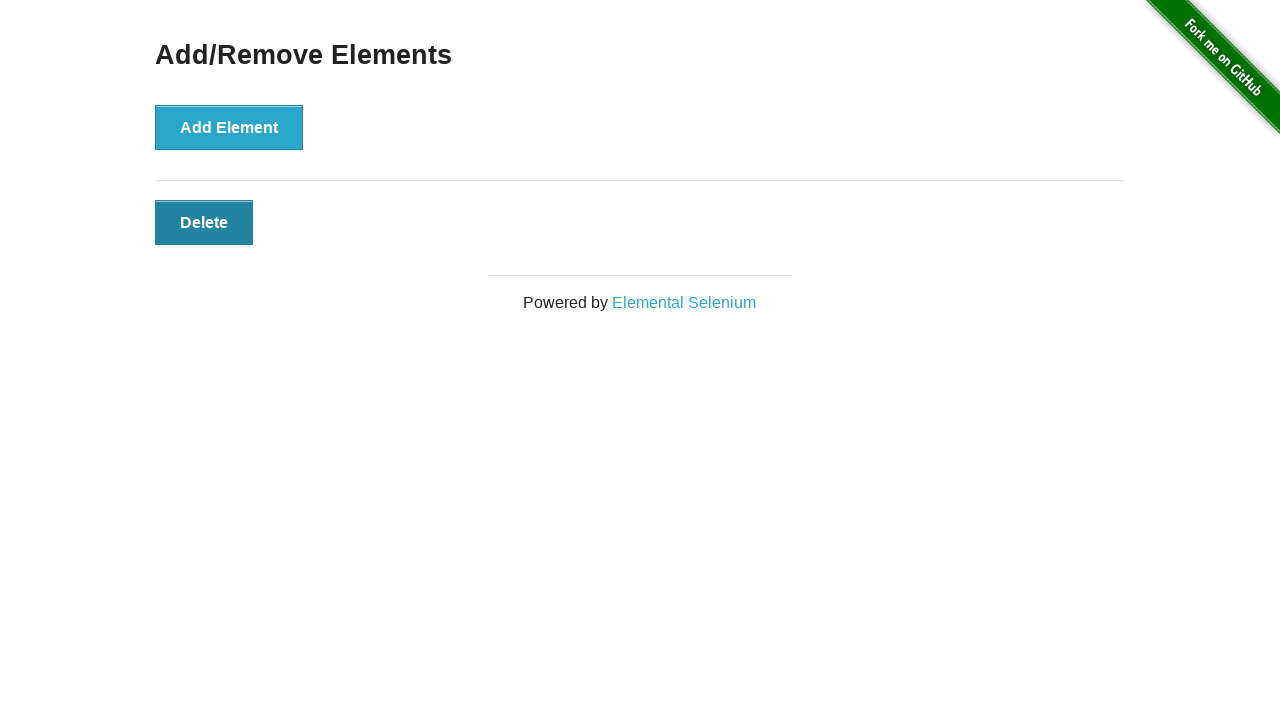

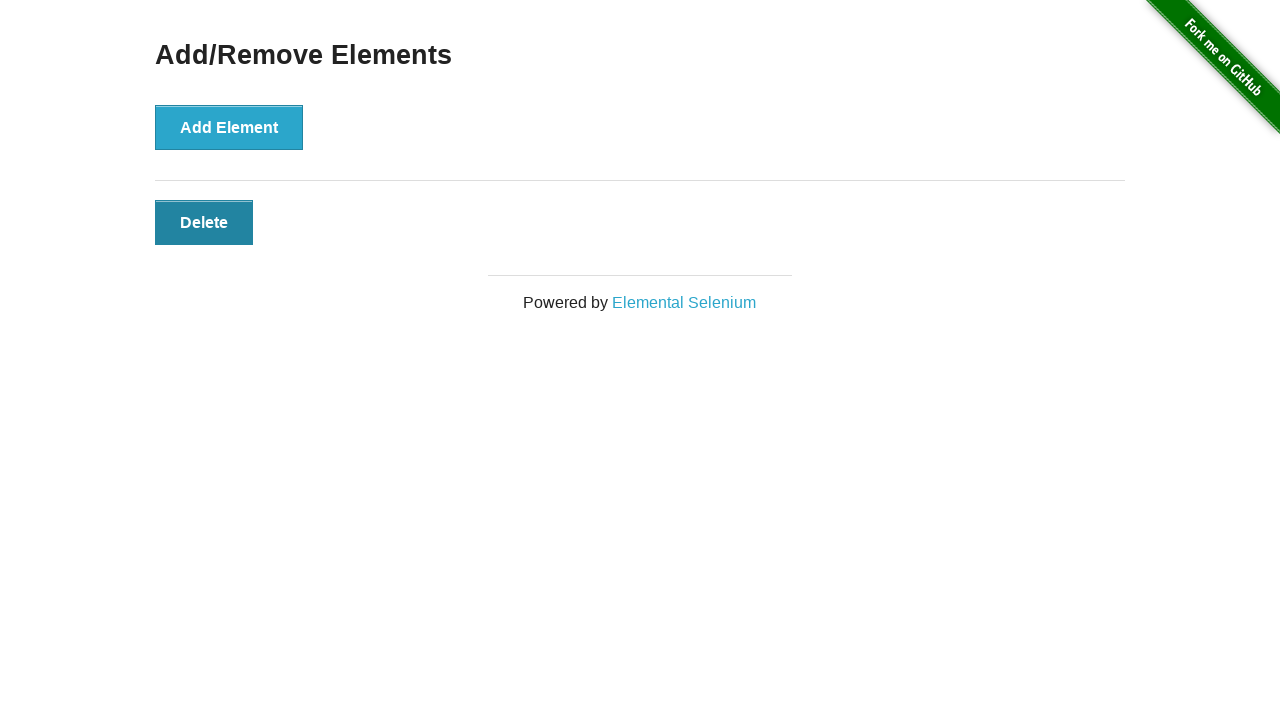